Tests various explicit wait conditions including invisibility, visibility, and clickability of elements on the Leafground wait demo page, followed by window and frame wait conditions on other pages

Starting URL: https://www.leafground.com/waits.xhtml

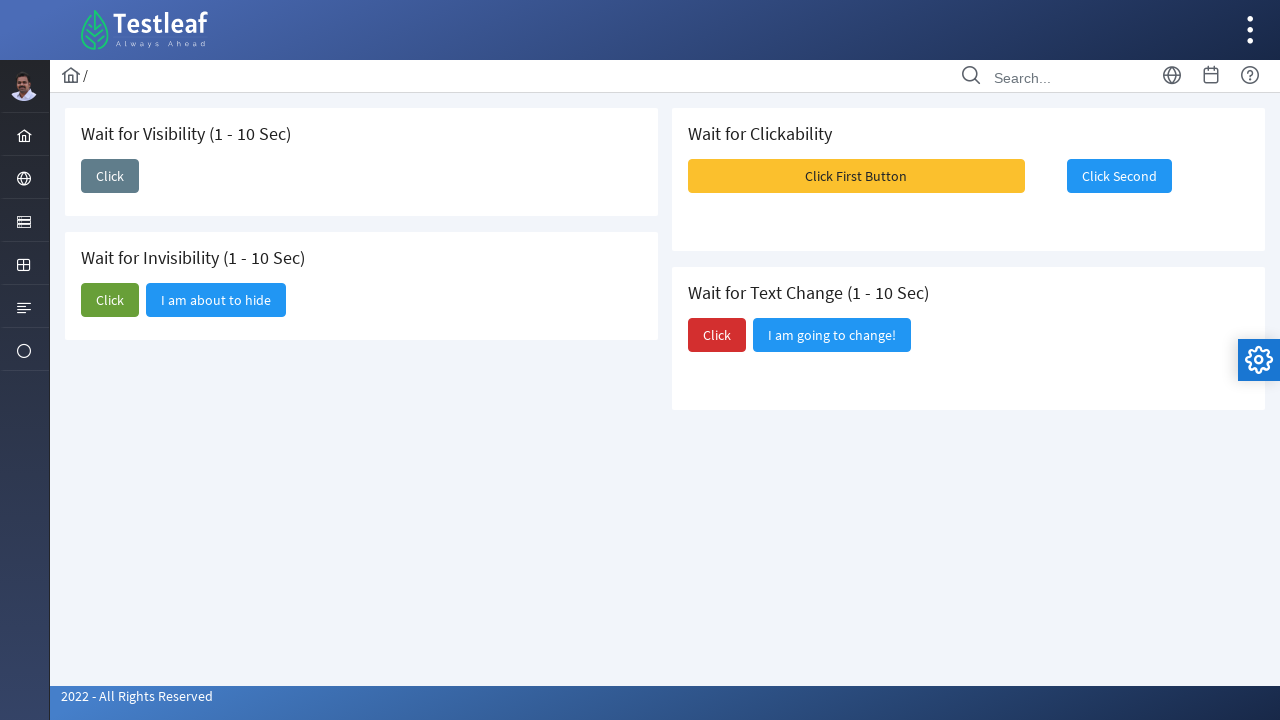

Clicked second 'Click' button to trigger invisibility wait at (110, 300) on (//span[text()='Click'])[2]
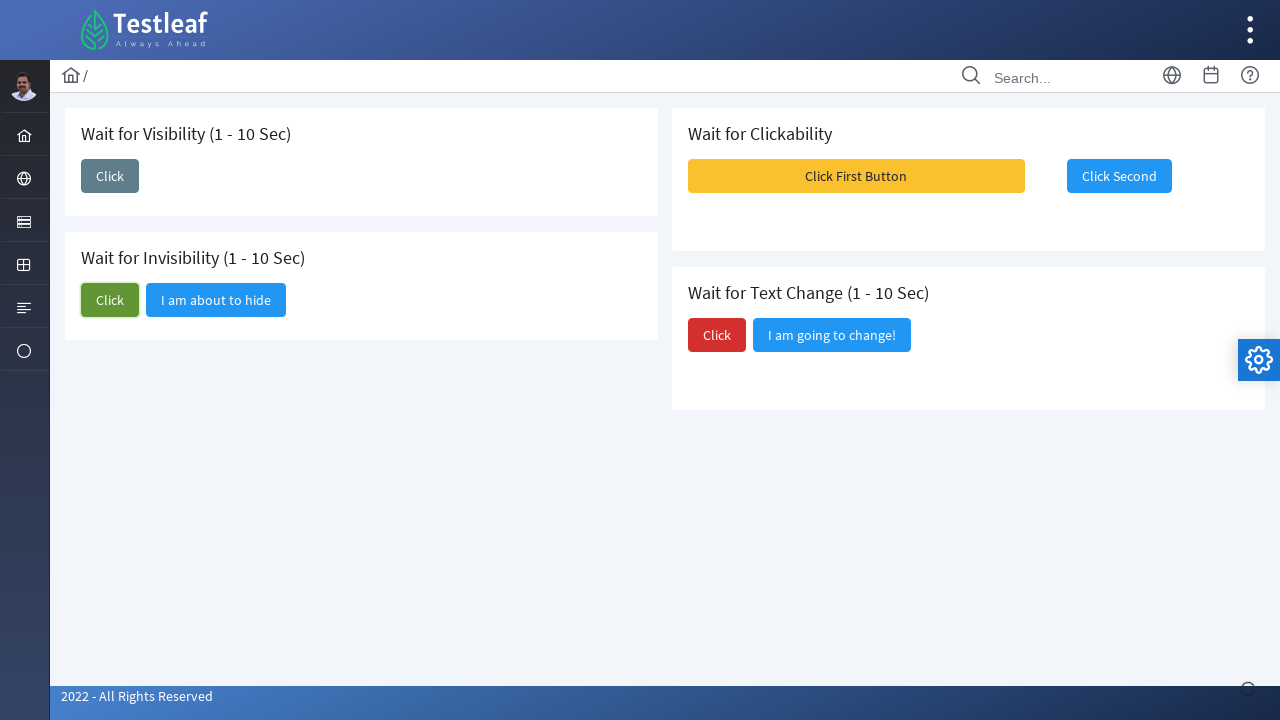

Waited for 'I am about to hide' text to become invisible
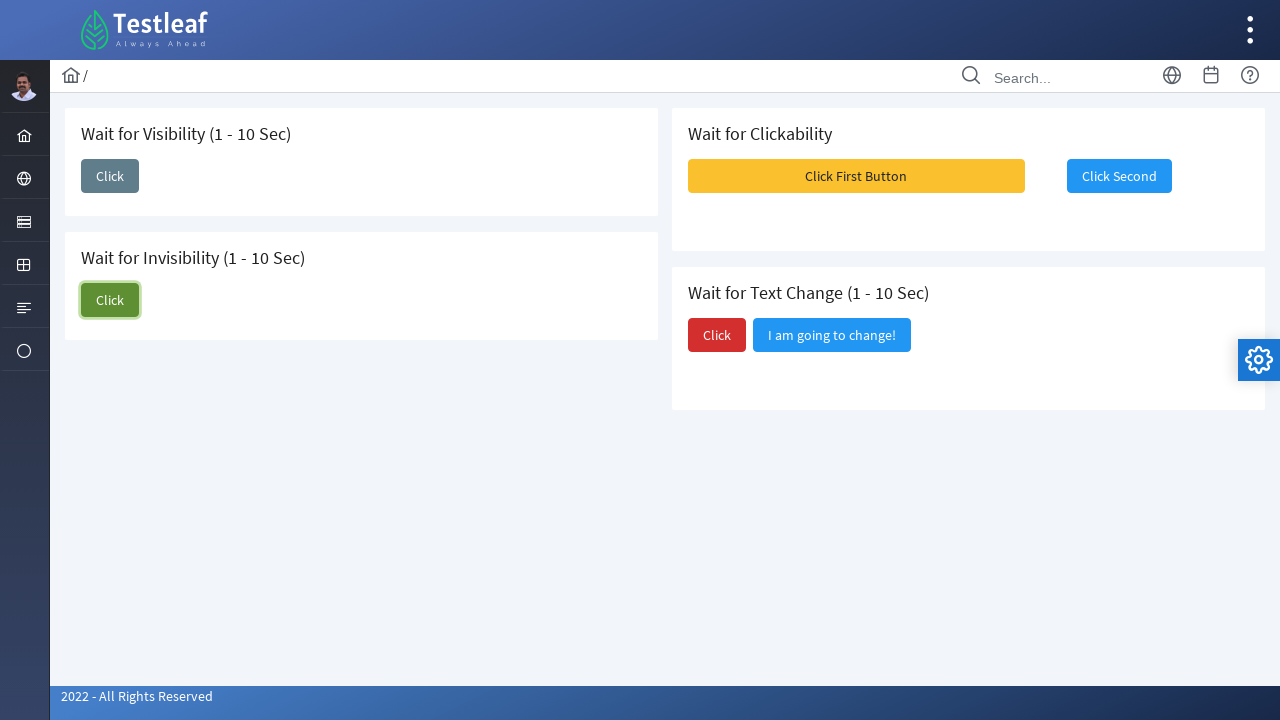

Clicked 'Click First Button' at (856, 176) on xpath=//span[text()='Click First Button']
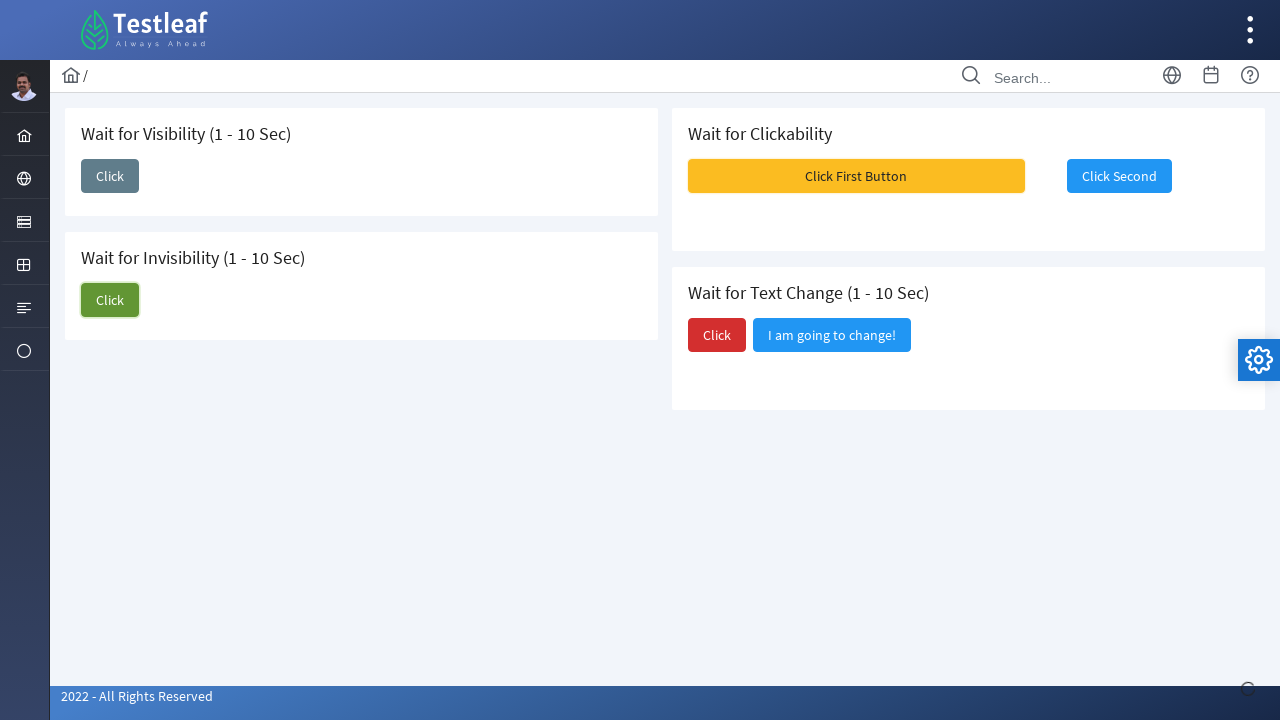

Waited for toast/growl message to disappear
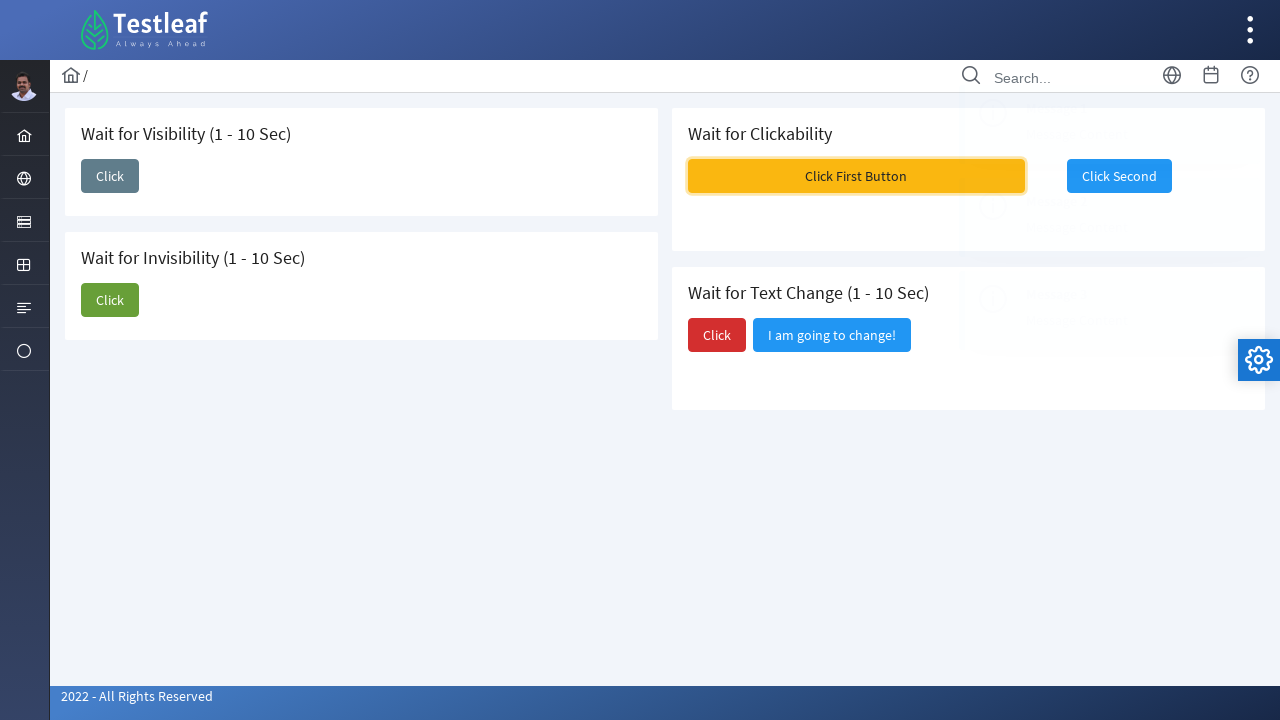

Clicked 'Click Second' button at (1119, 176) on xpath=//span[text()='Click Second']
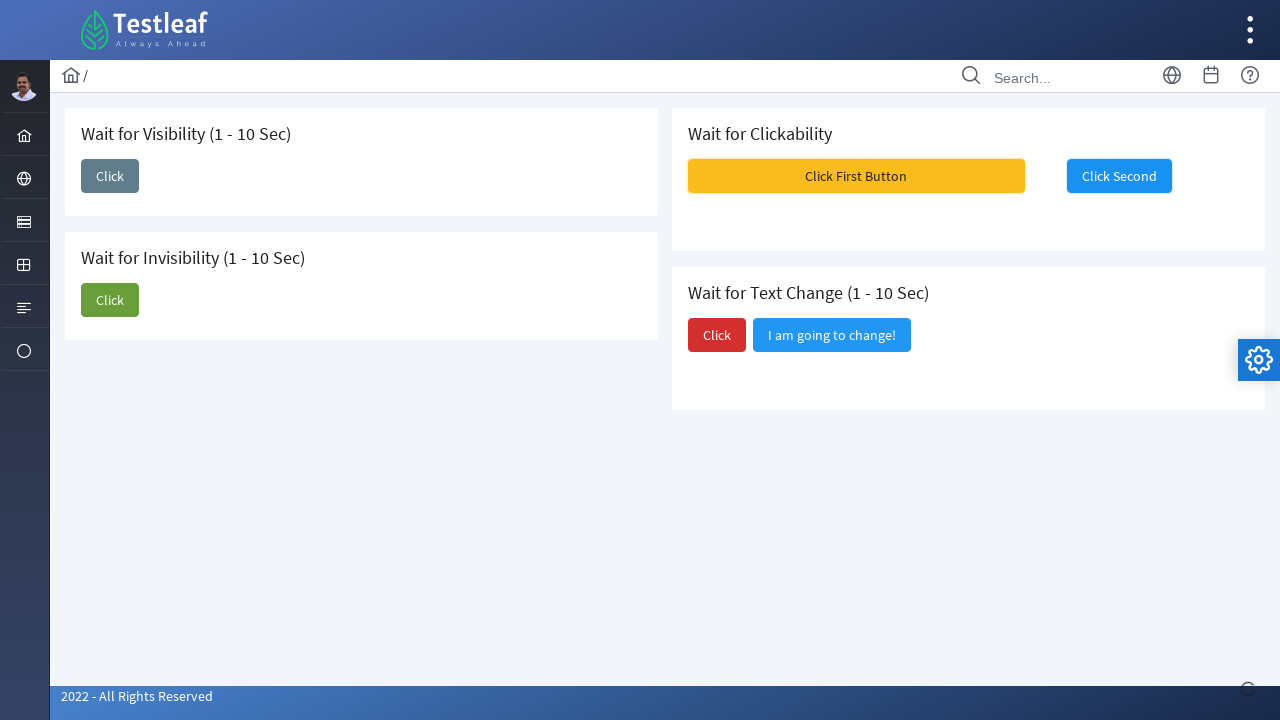

Clicked first 'Click' button to trigger visibility wait at (110, 176) on (//span[text()='Click'])[1]
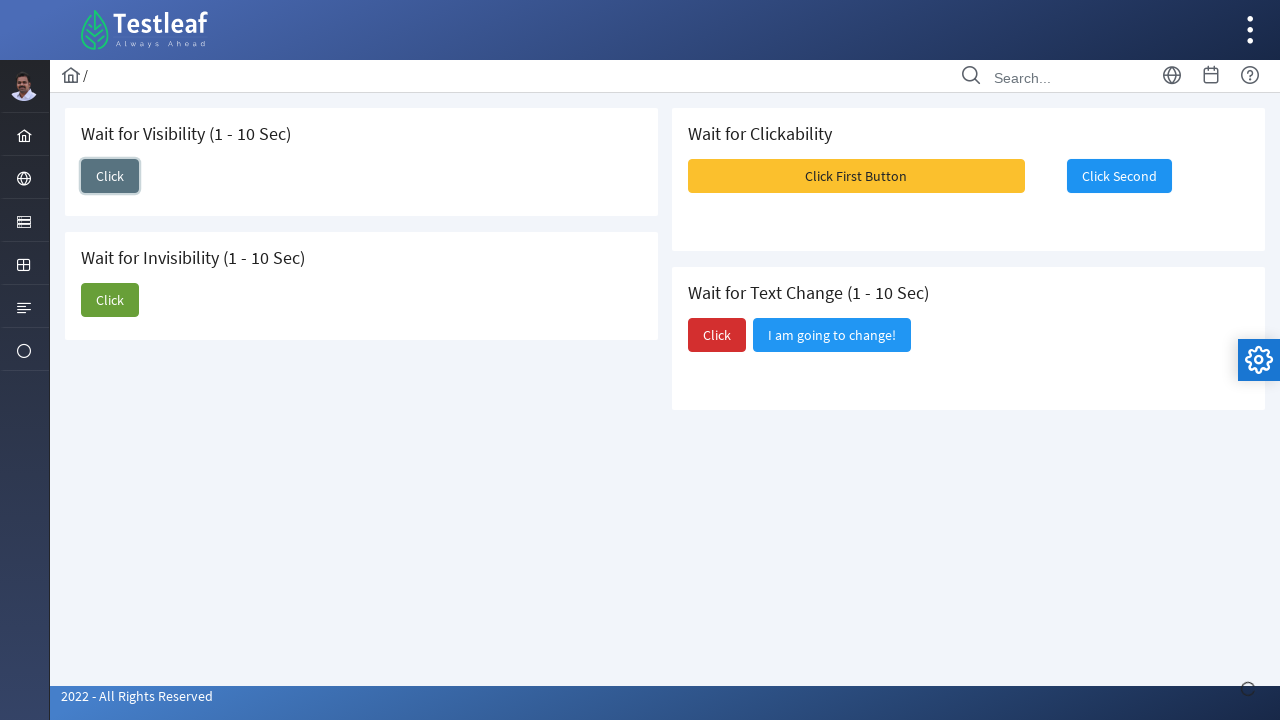

Waited for 'I am here' text to become visible
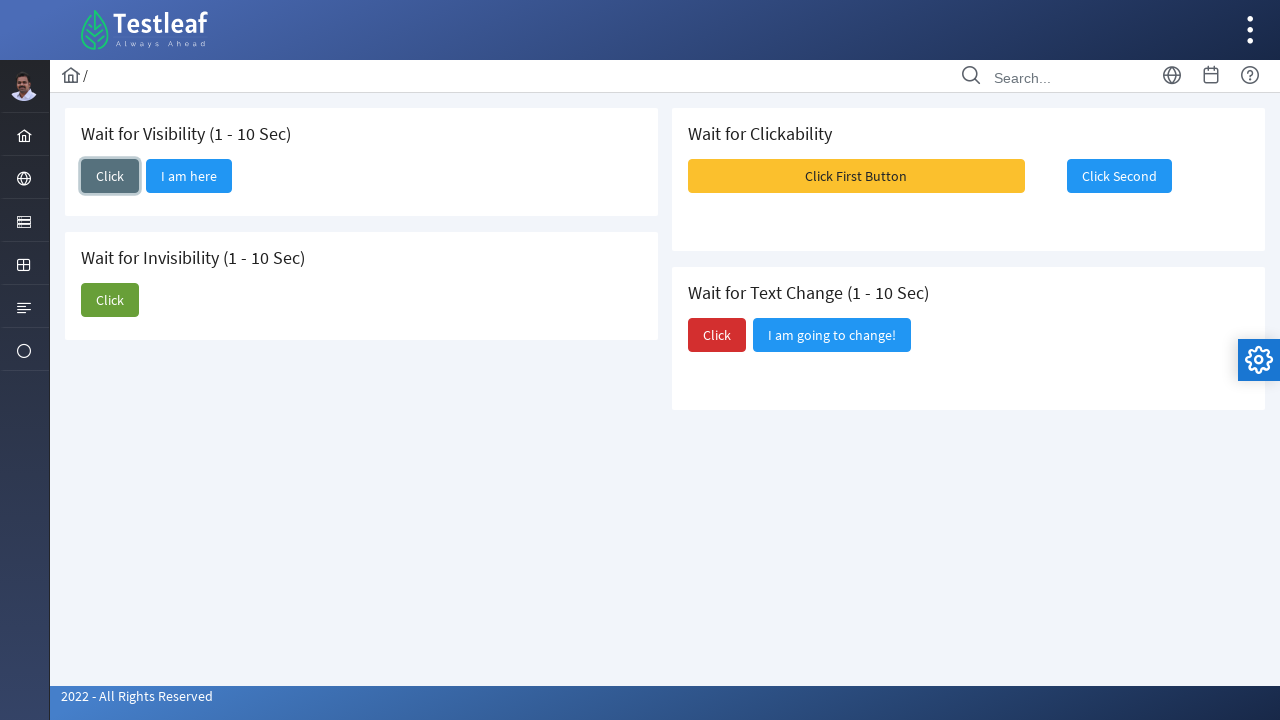

Navigated to window demo page
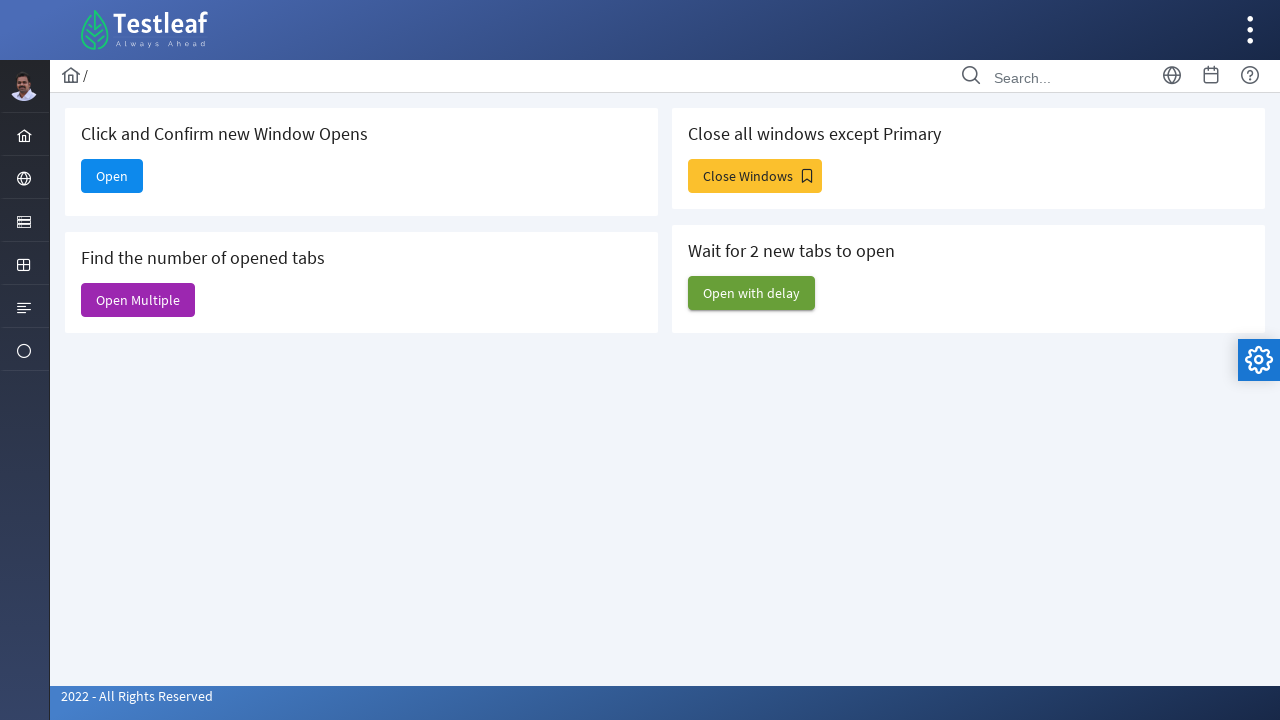

Clicked 'Open with delay' button at (752, 293) on xpath=//span[text()='Open with delay']
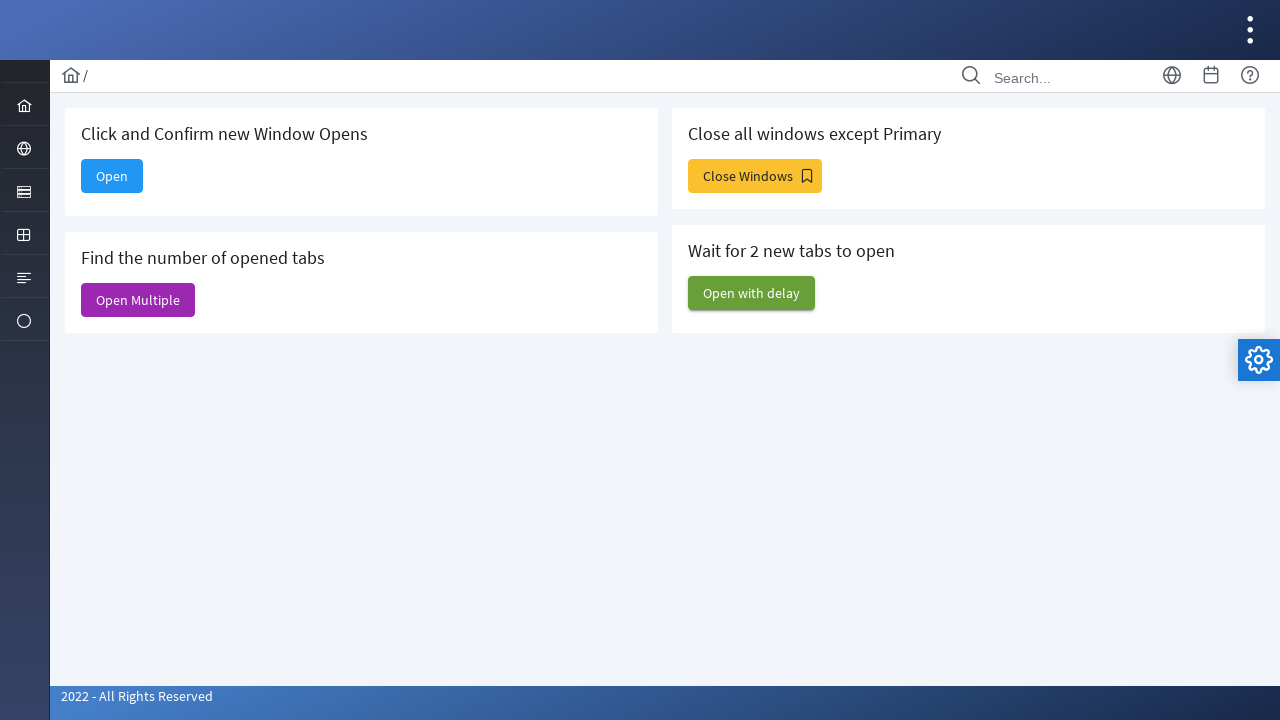

Waited 3 seconds for new windows to open
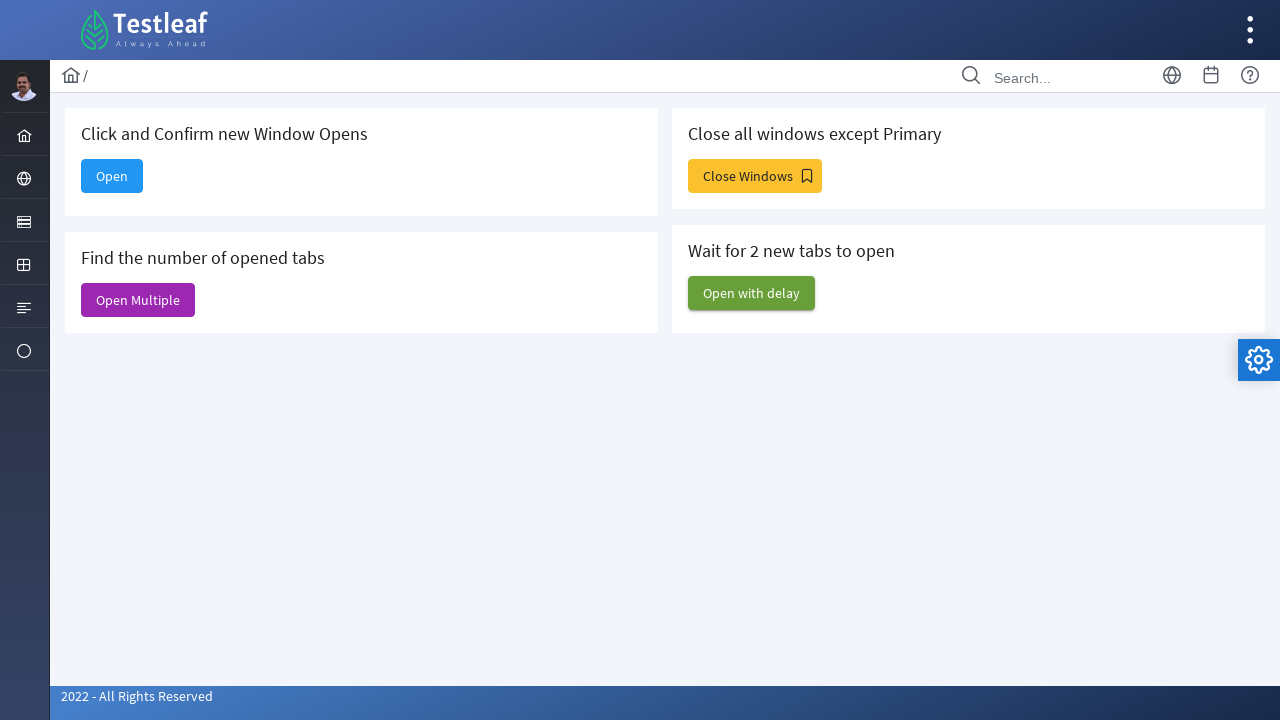

Navigated to frame demo page
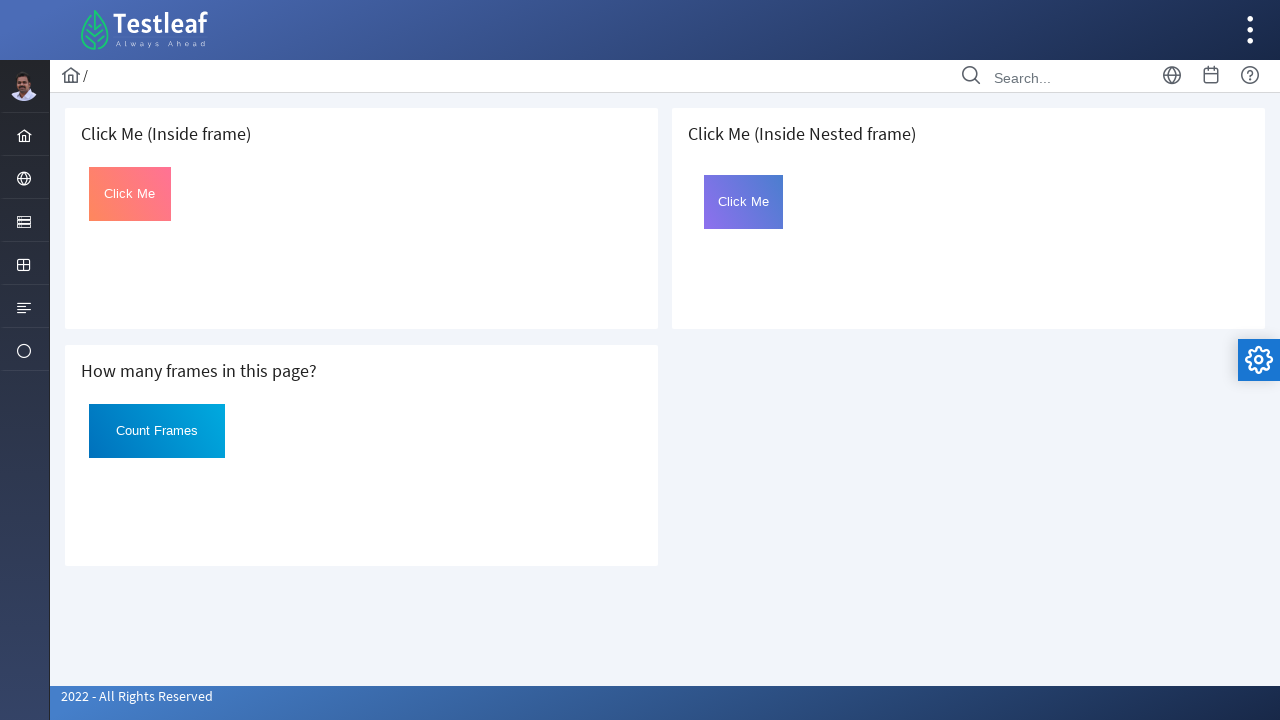

Switched to frame at index 2
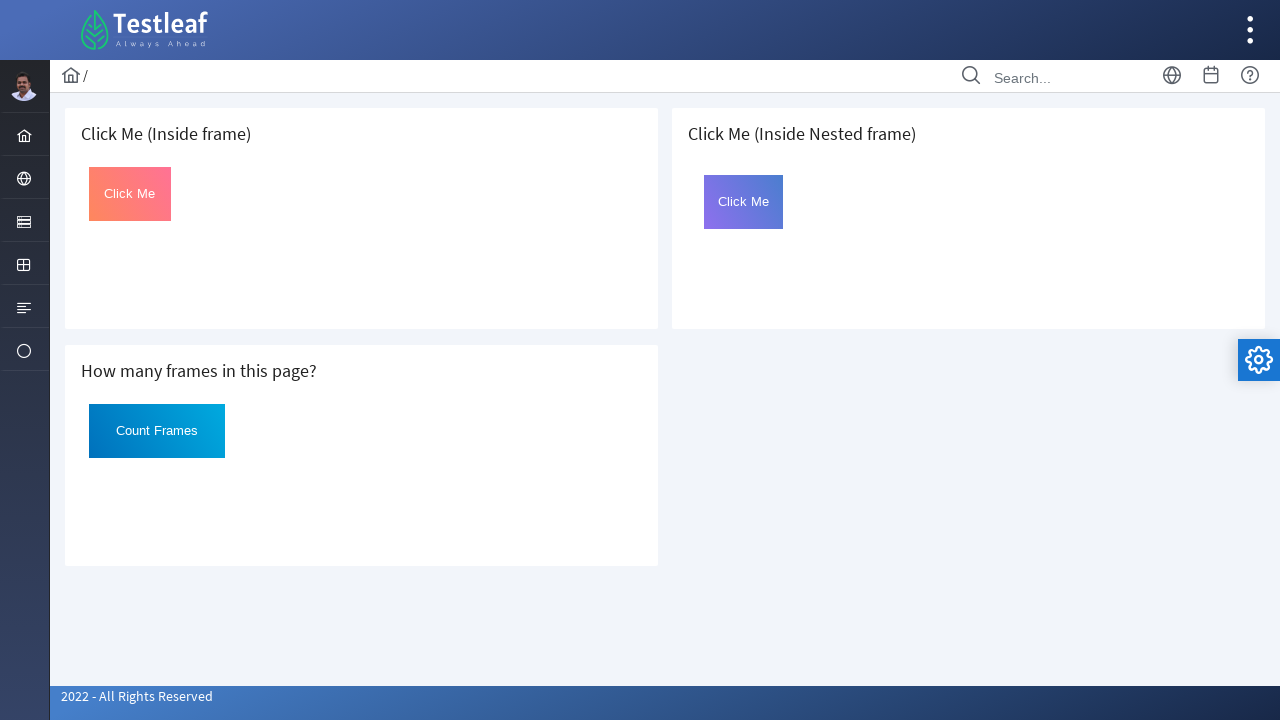

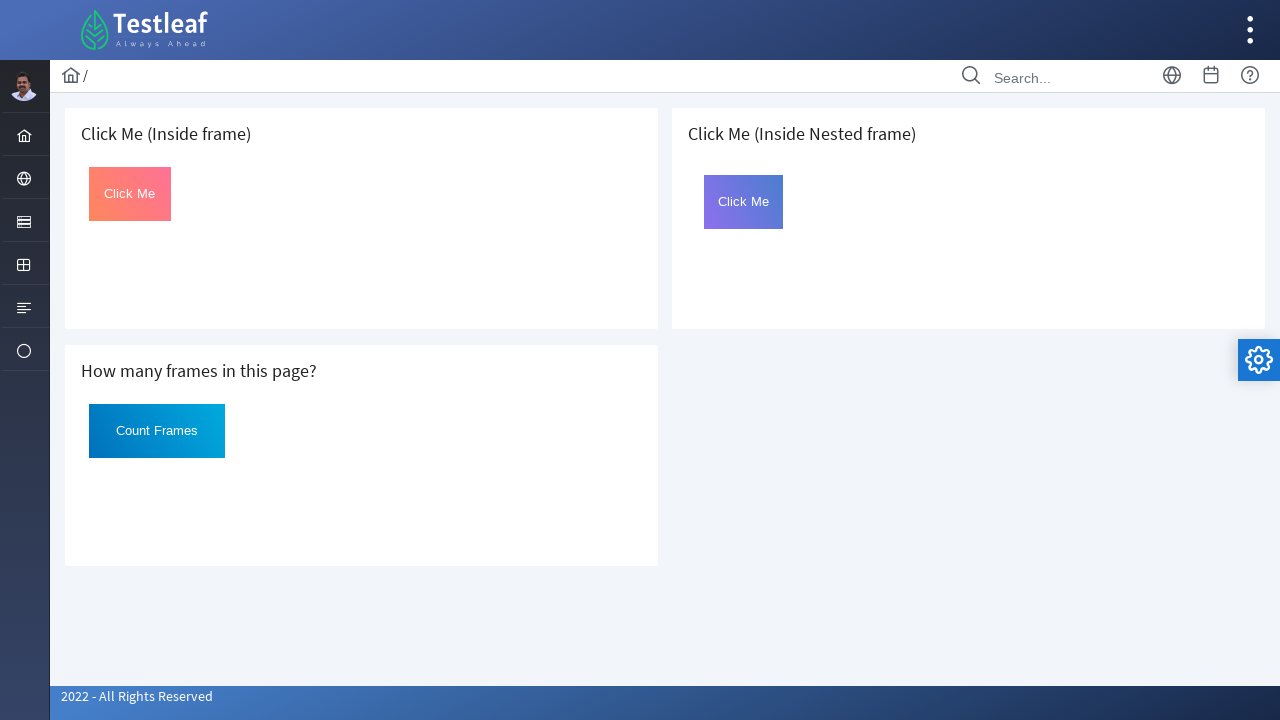